Tests a text box form by filling in username, email, and current address fields, then submits the form and verifies the output is displayed correctly.

Starting URL: https://demoqa.com/text-box

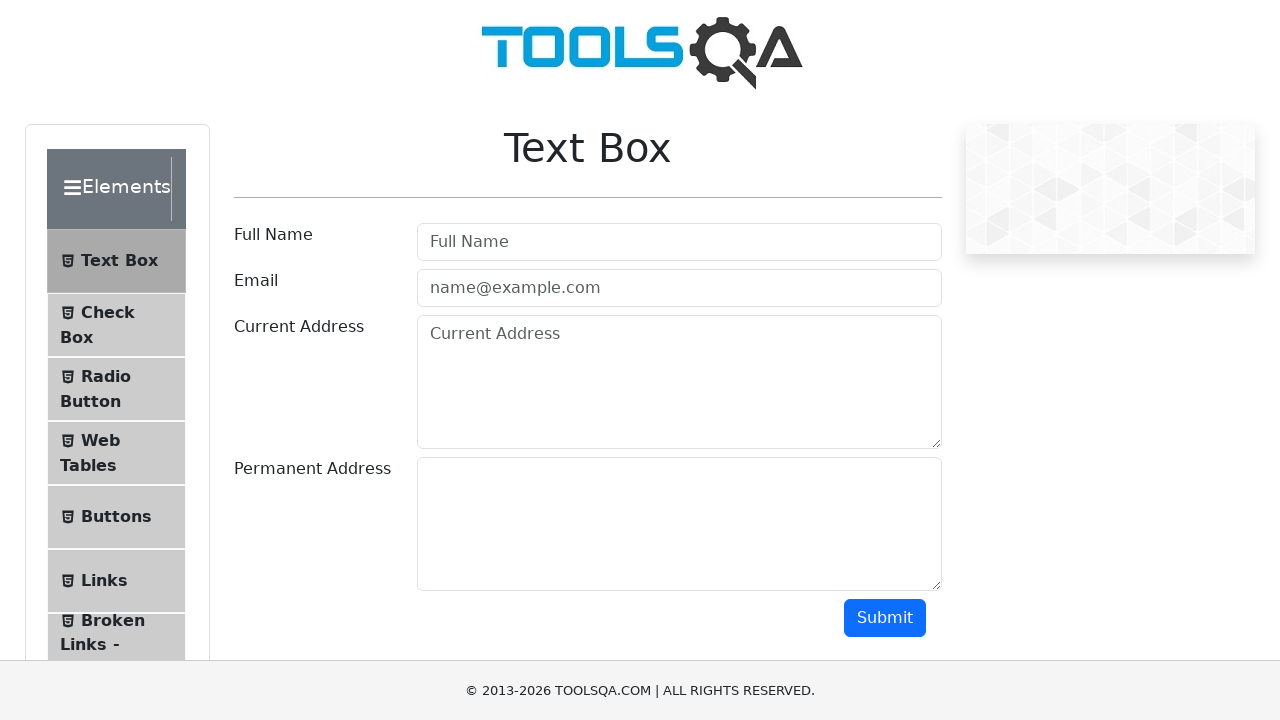

Filled username field with 'Ilya' on input#userName
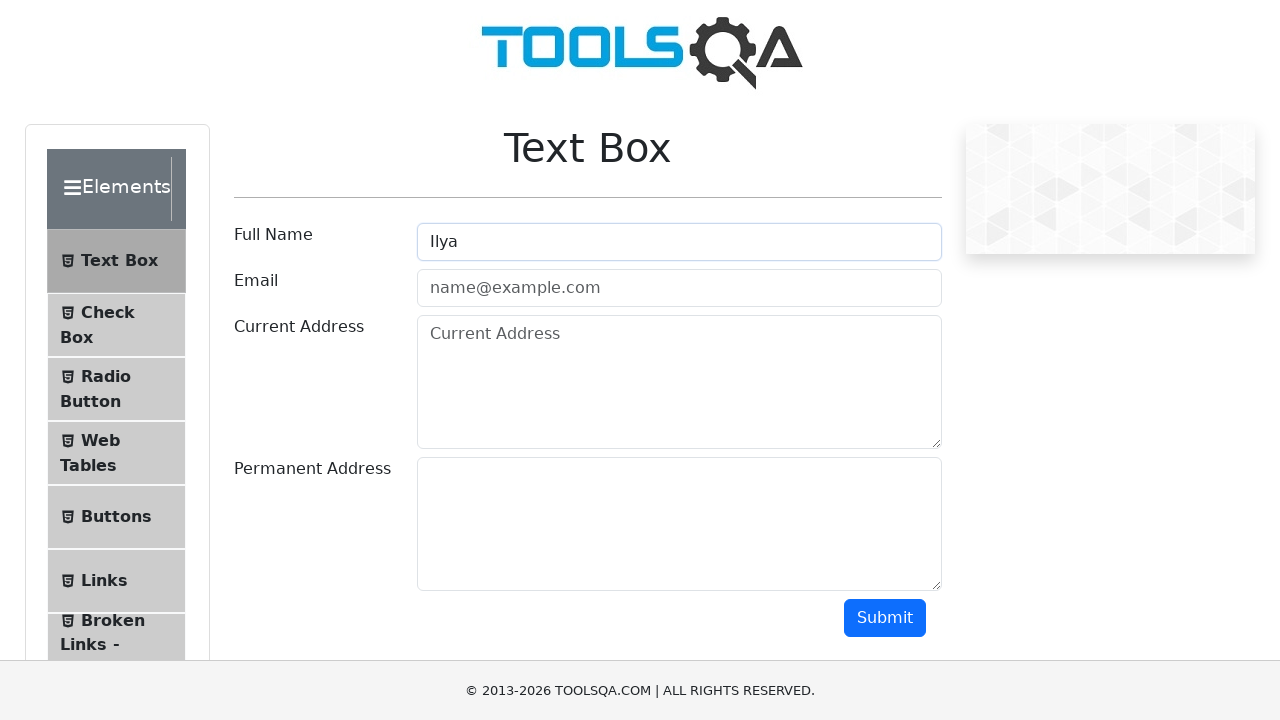

Verified username field contains 'Ilya'
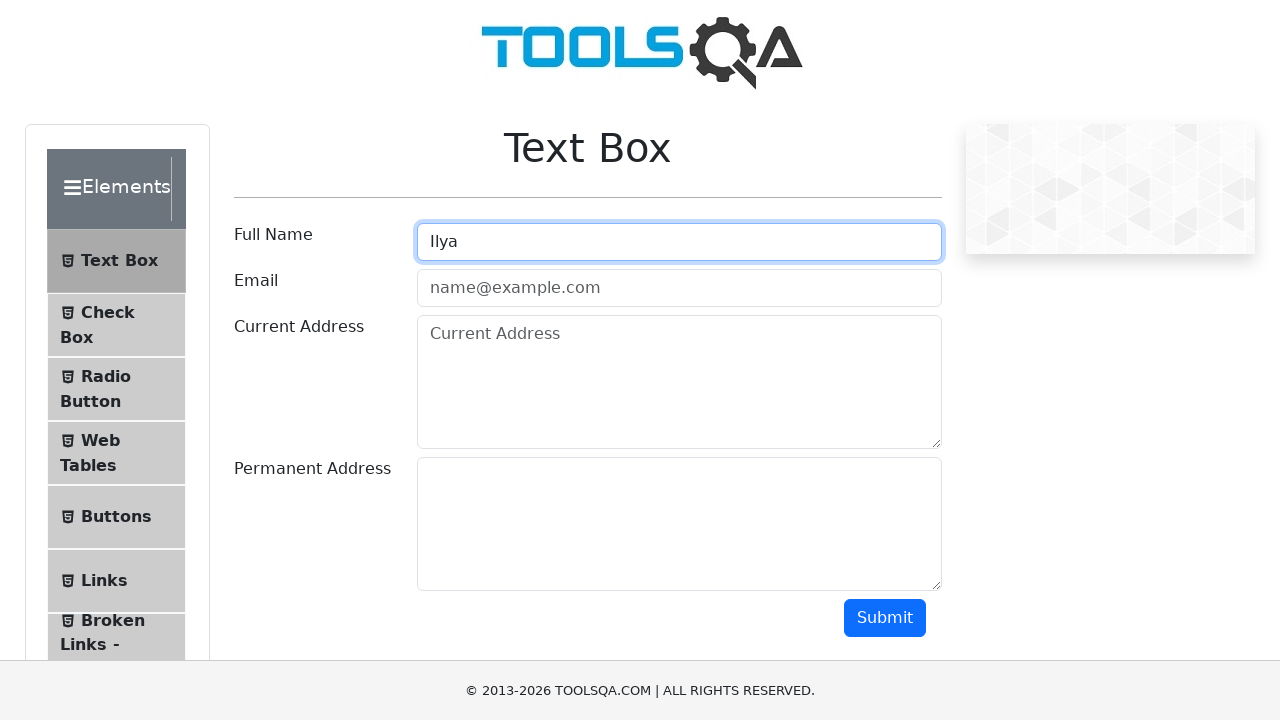

Filled email field with 'ilya@gmail.com' on input#userEmail
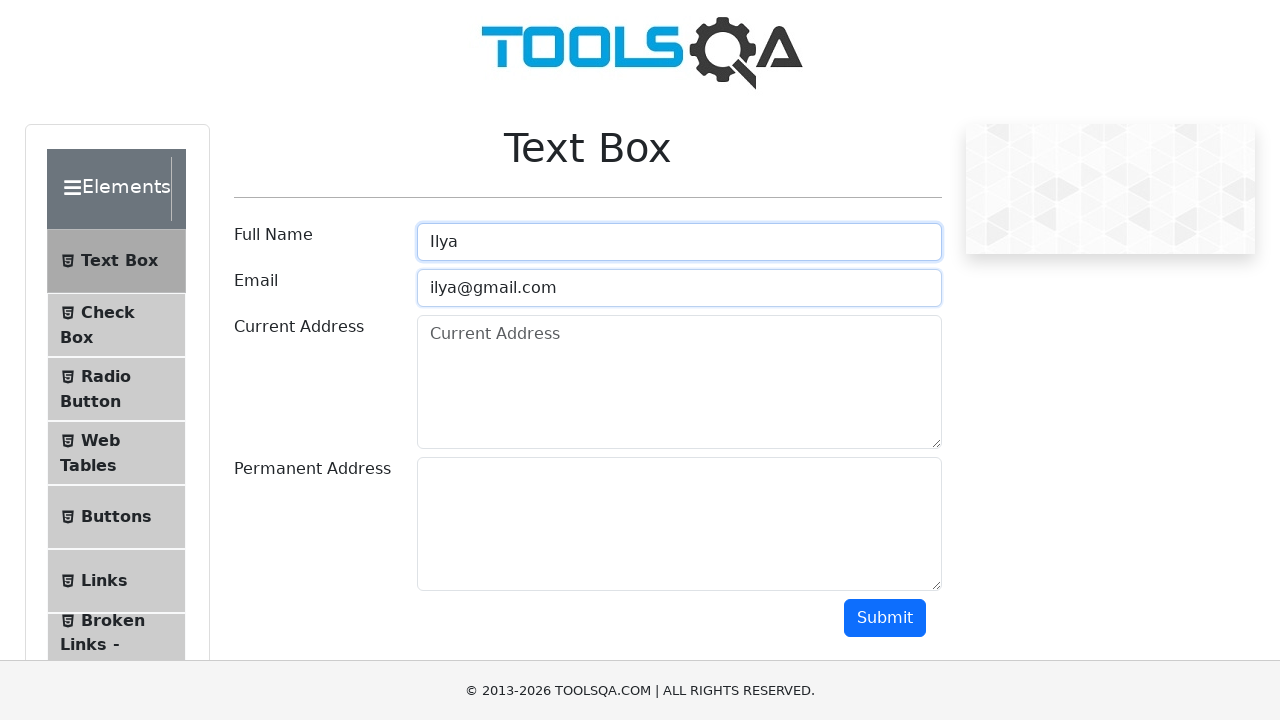

Verified email field contains 'ilya@gmail.com'
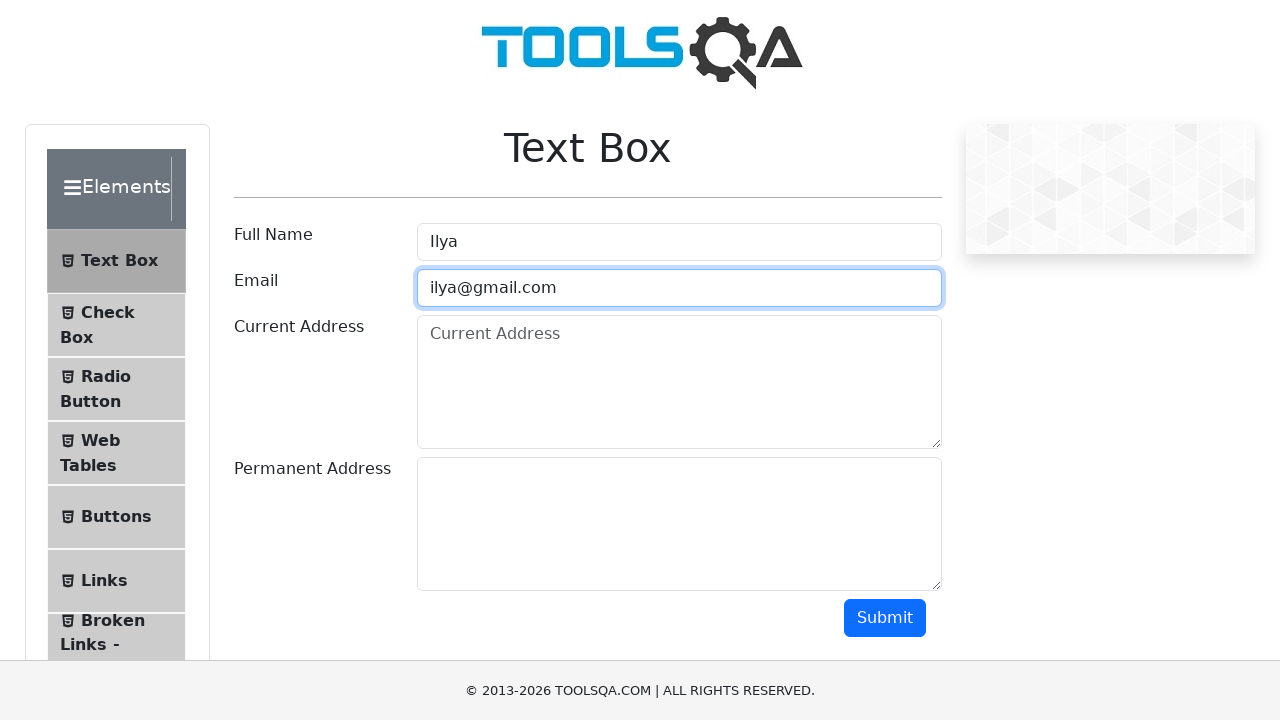

Filled current address field with 'sovetska17' on textarea#currentAddress
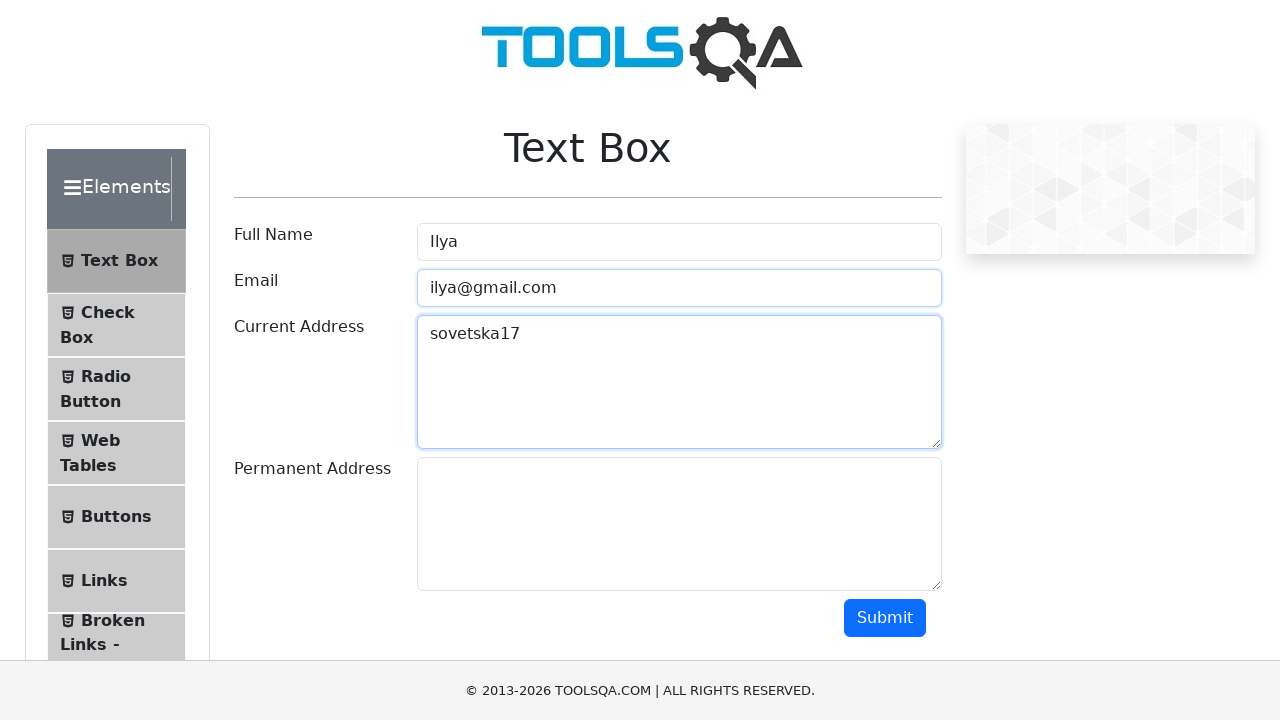

Verified current address field contains 'sovetska17'
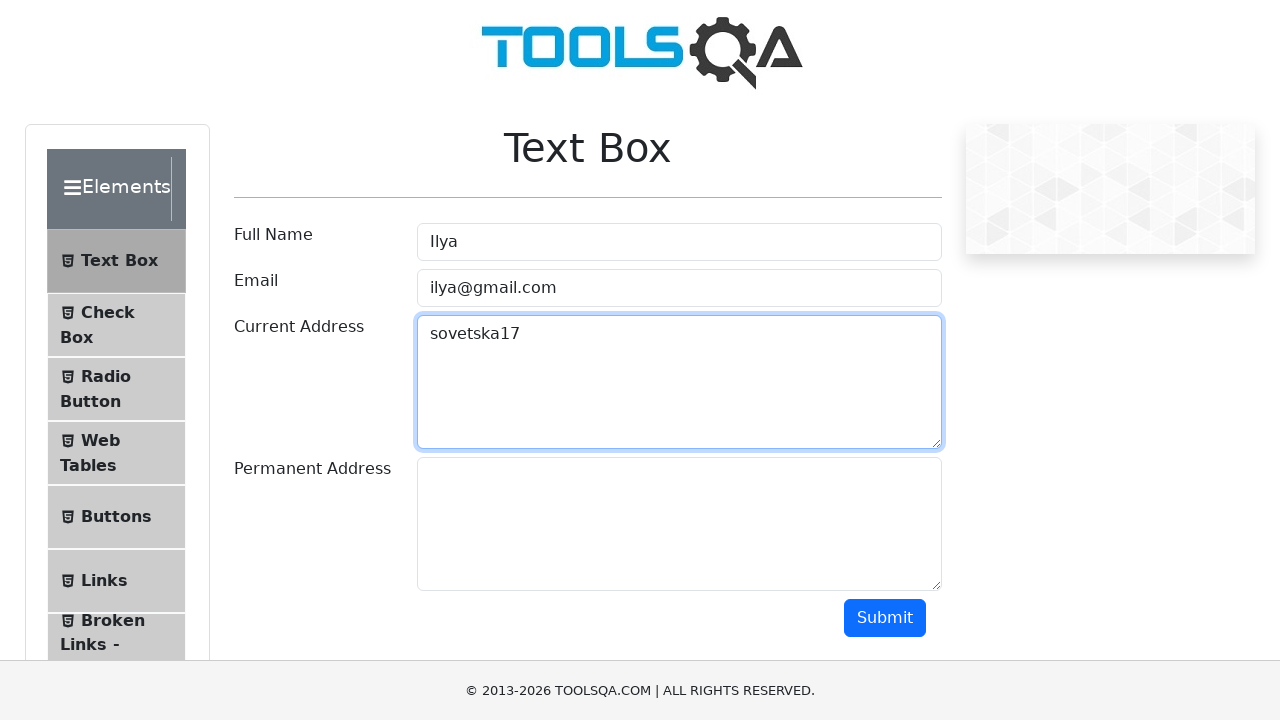

Clicked submit button to submit the form at (885, 618) on button#submit
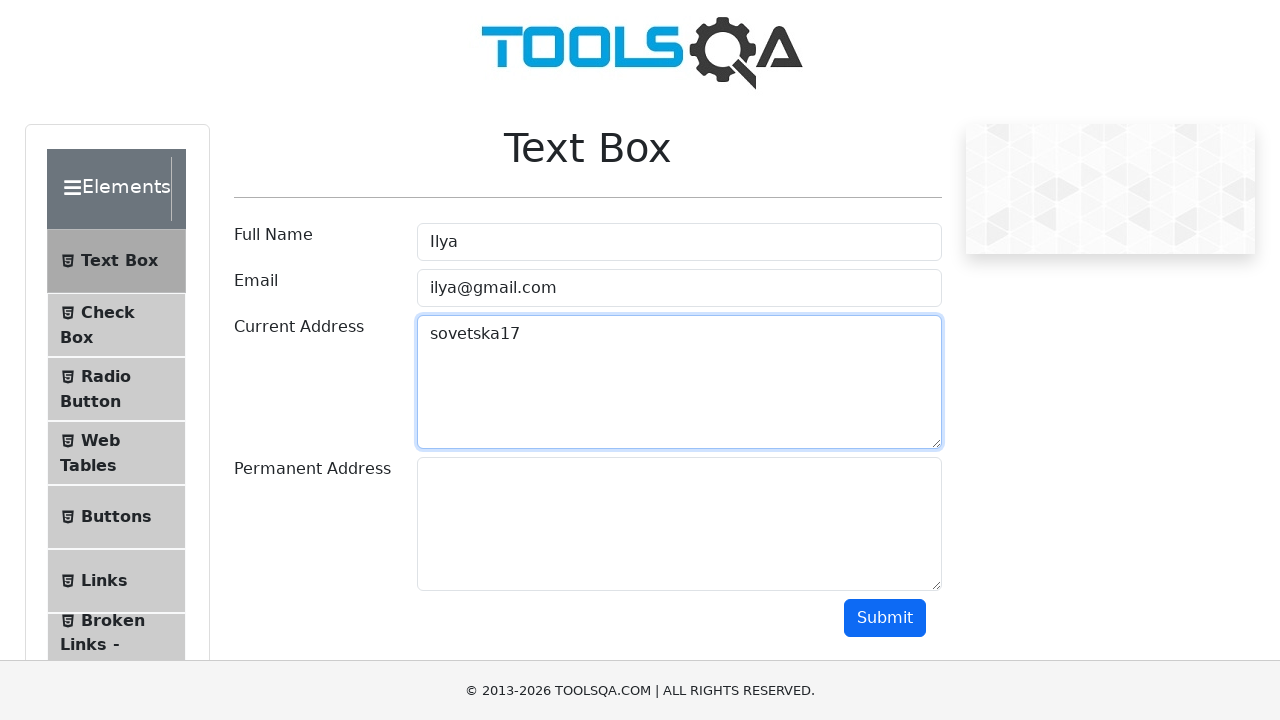

Output block loaded successfully
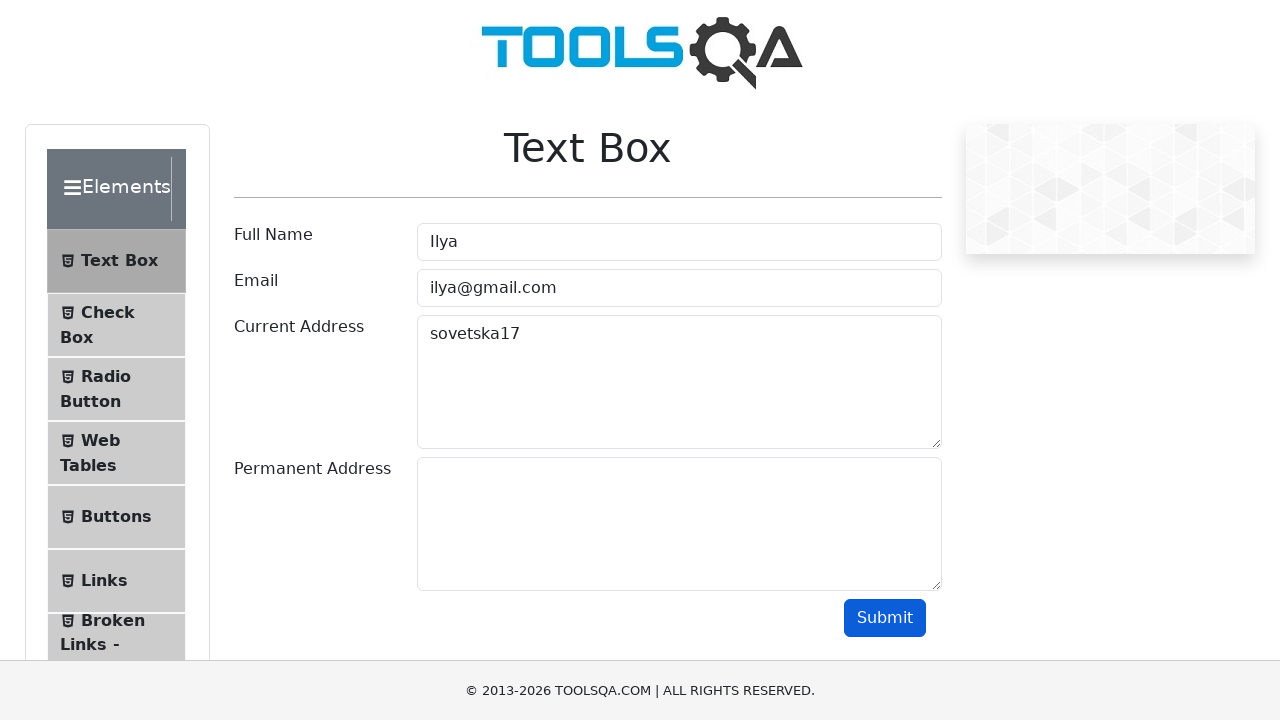

Verified output block is visible
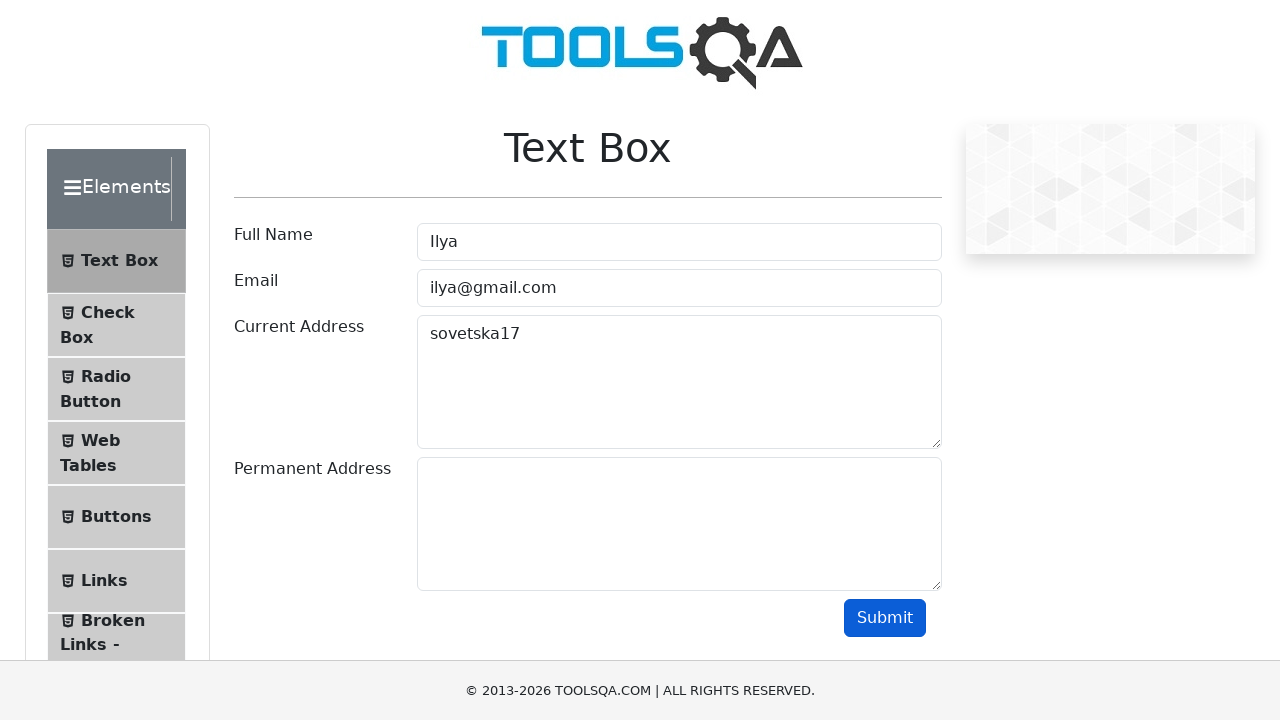

Verified output contains username 'Ilya'
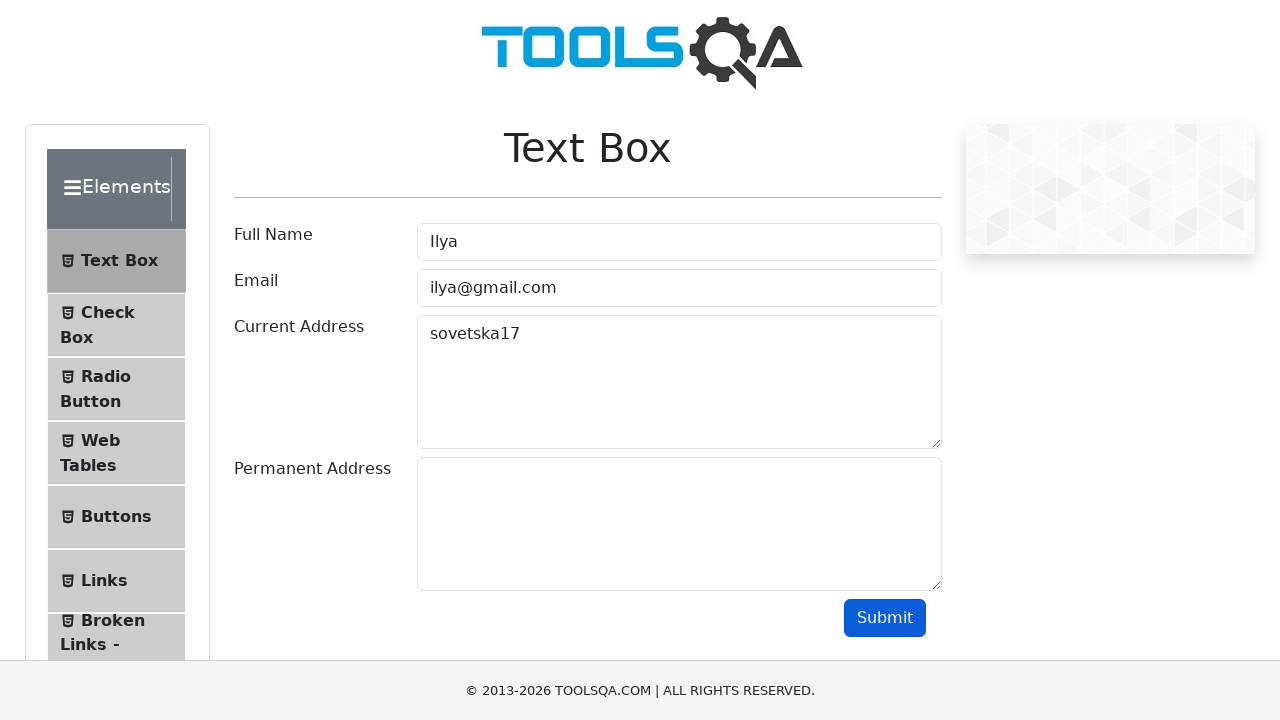

Verified output contains email 'ilya@gmail.com'
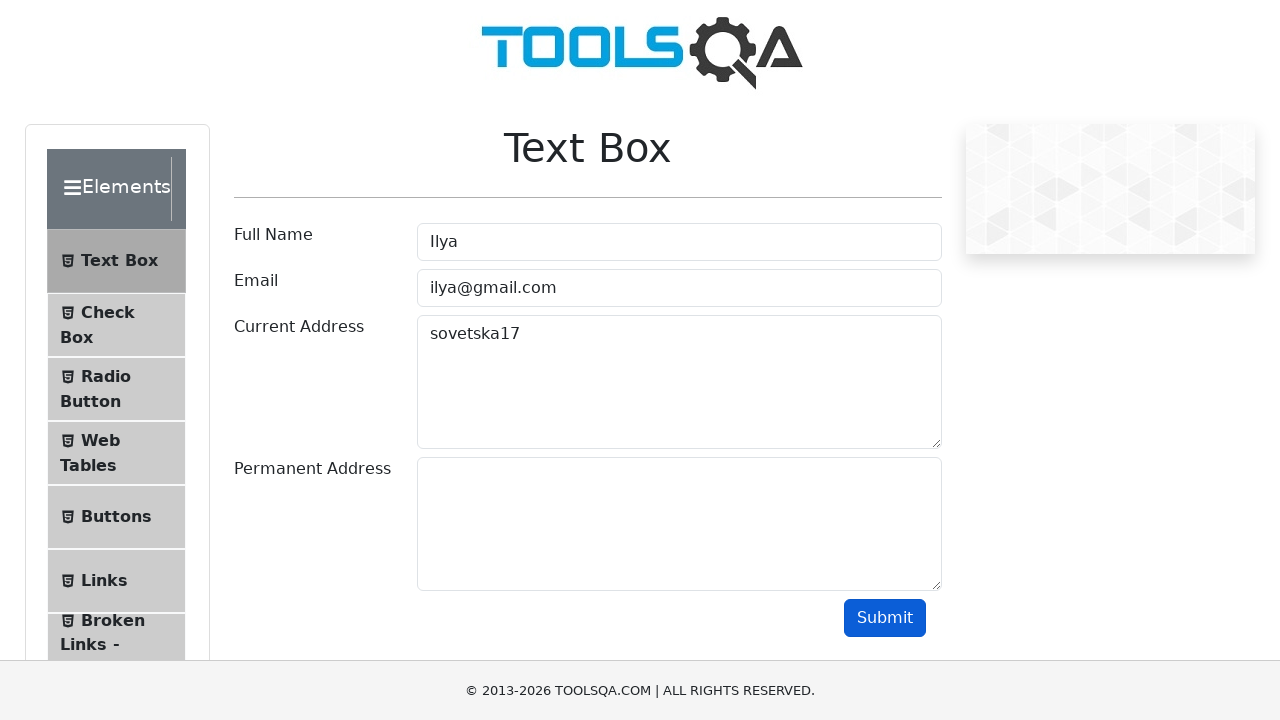

Verified output contains address 'sovetska17'
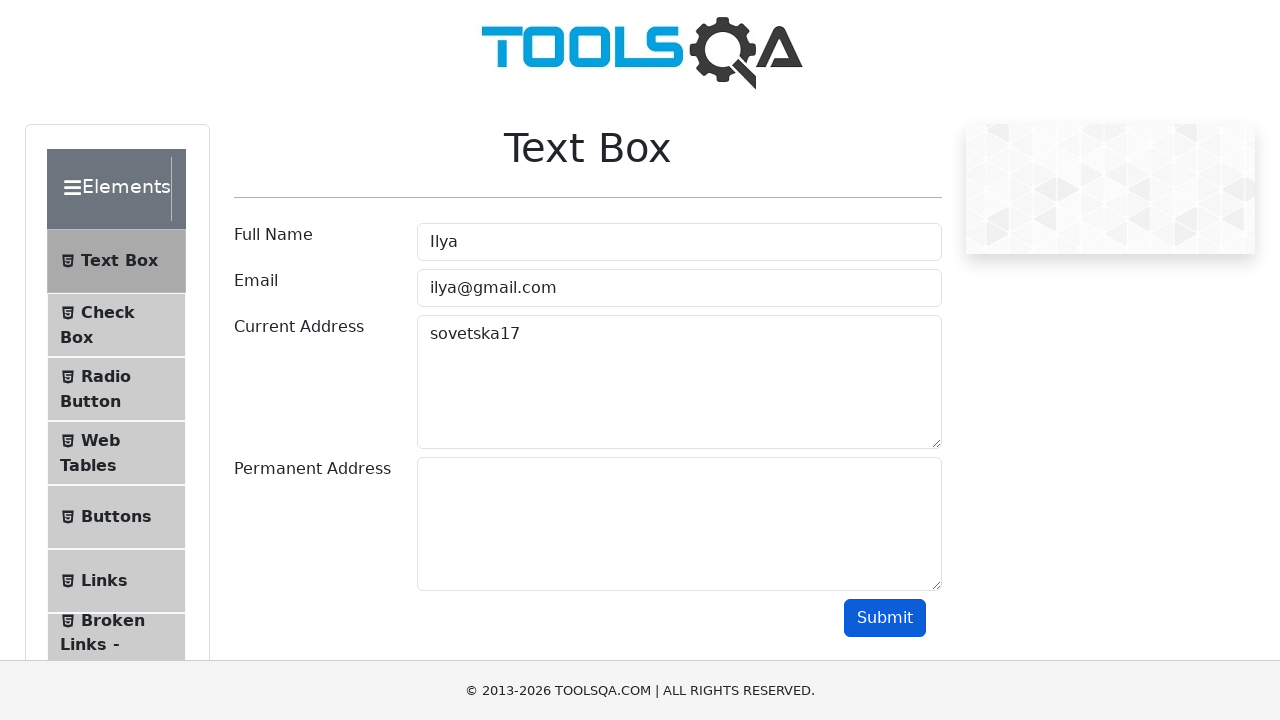

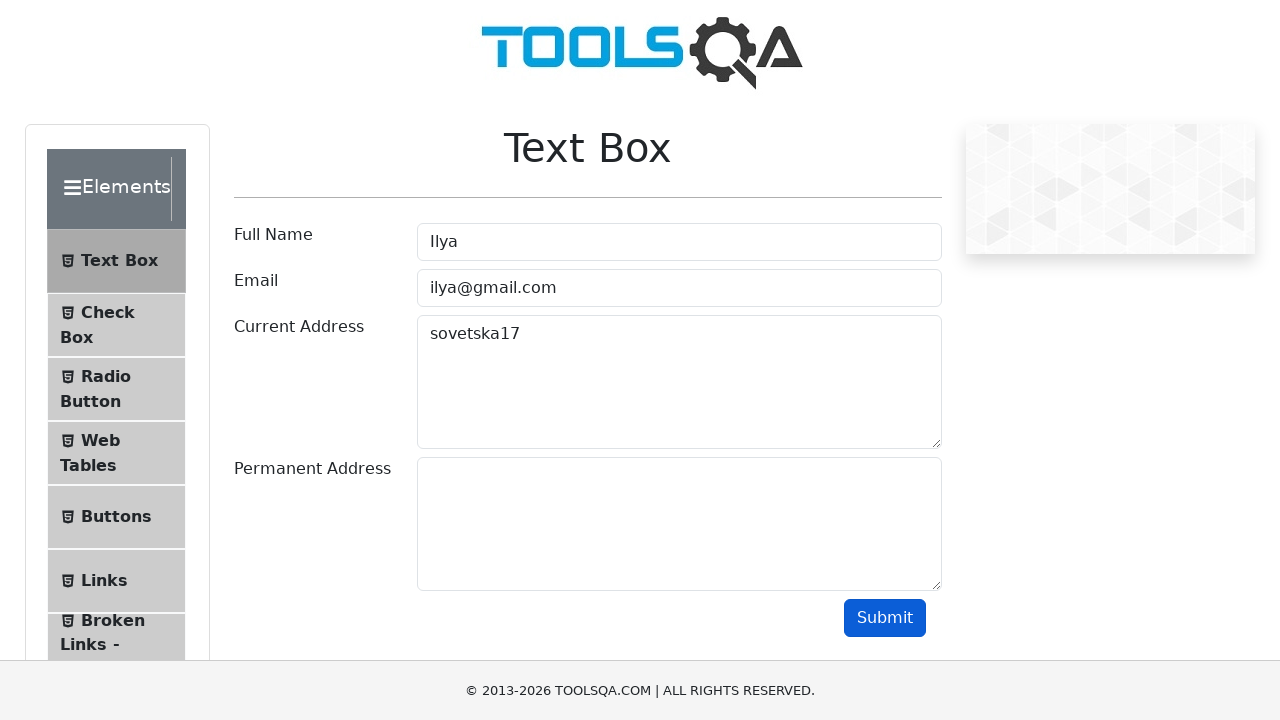